Tests ordering the Age column by clicking the column header twice for ascending and descending order

Starting URL: https://demoqa.com

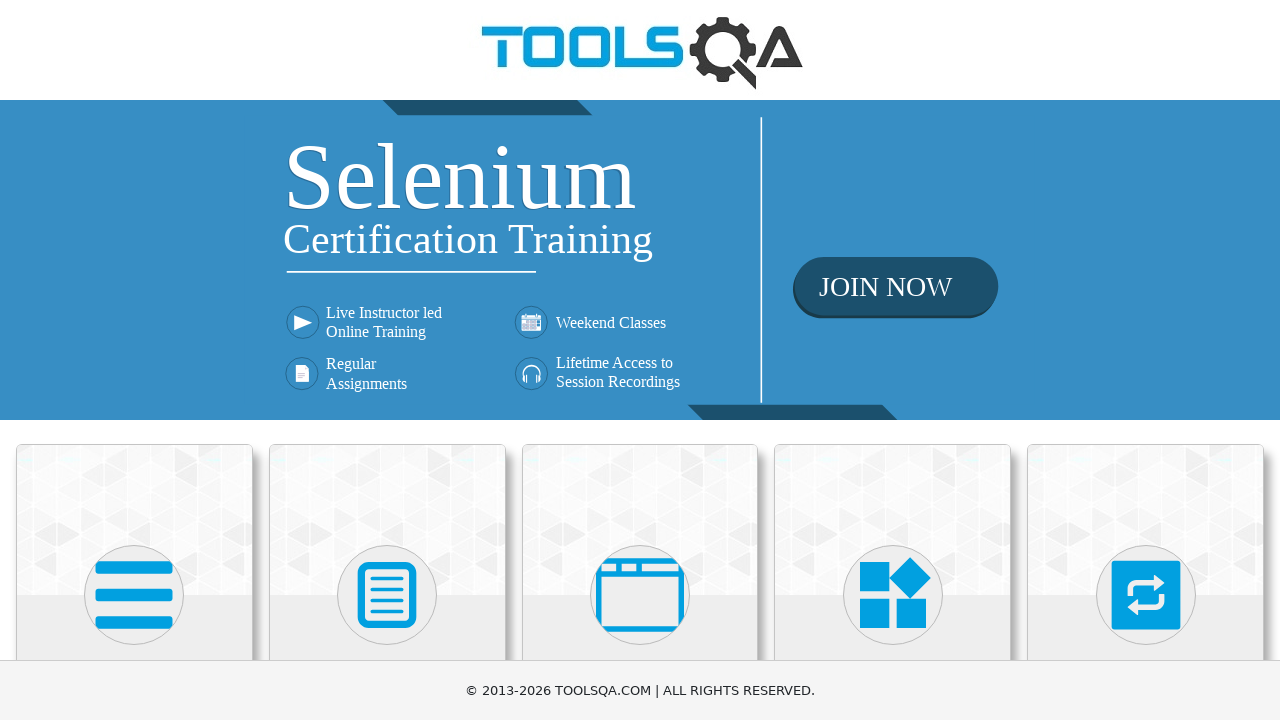

Clicked on Elements section at (134, 360) on internal:text="Elements"i
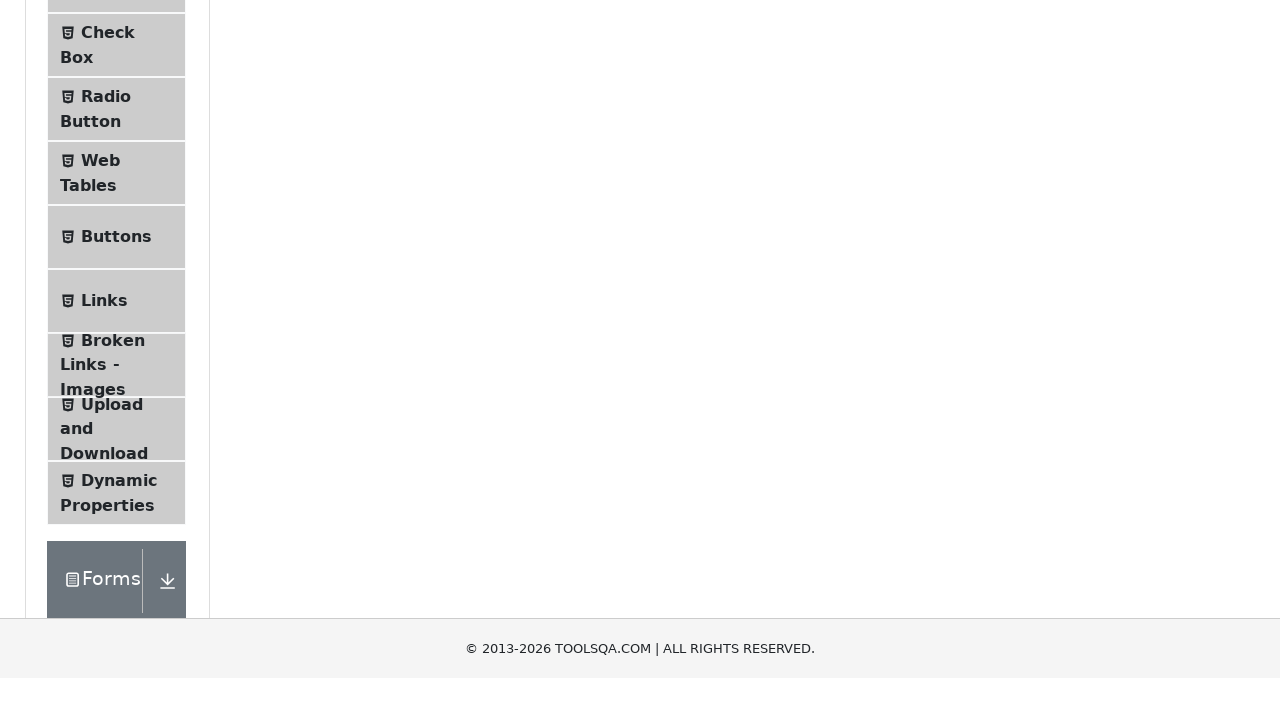

Clicked on Web Tables at (100, 440) on internal:text="Web Tables"i
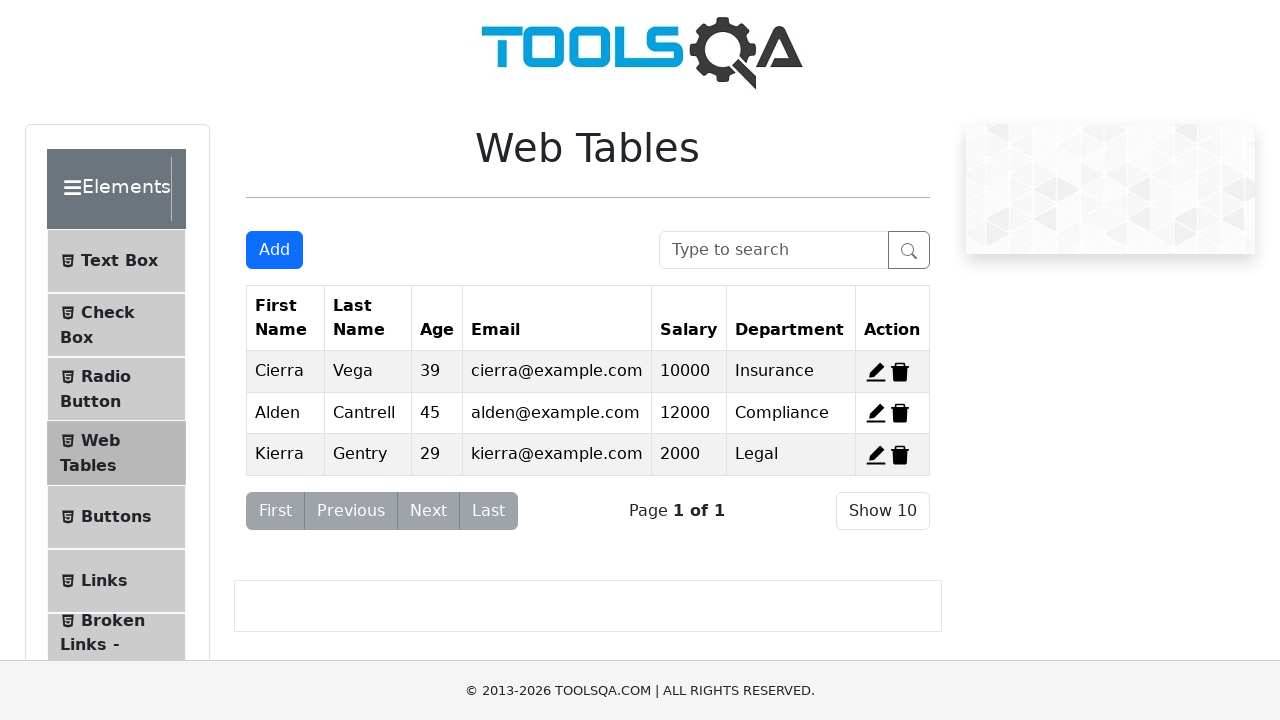

Clicked Age column header for ascending order at (437, 318) on internal:text="Age"s
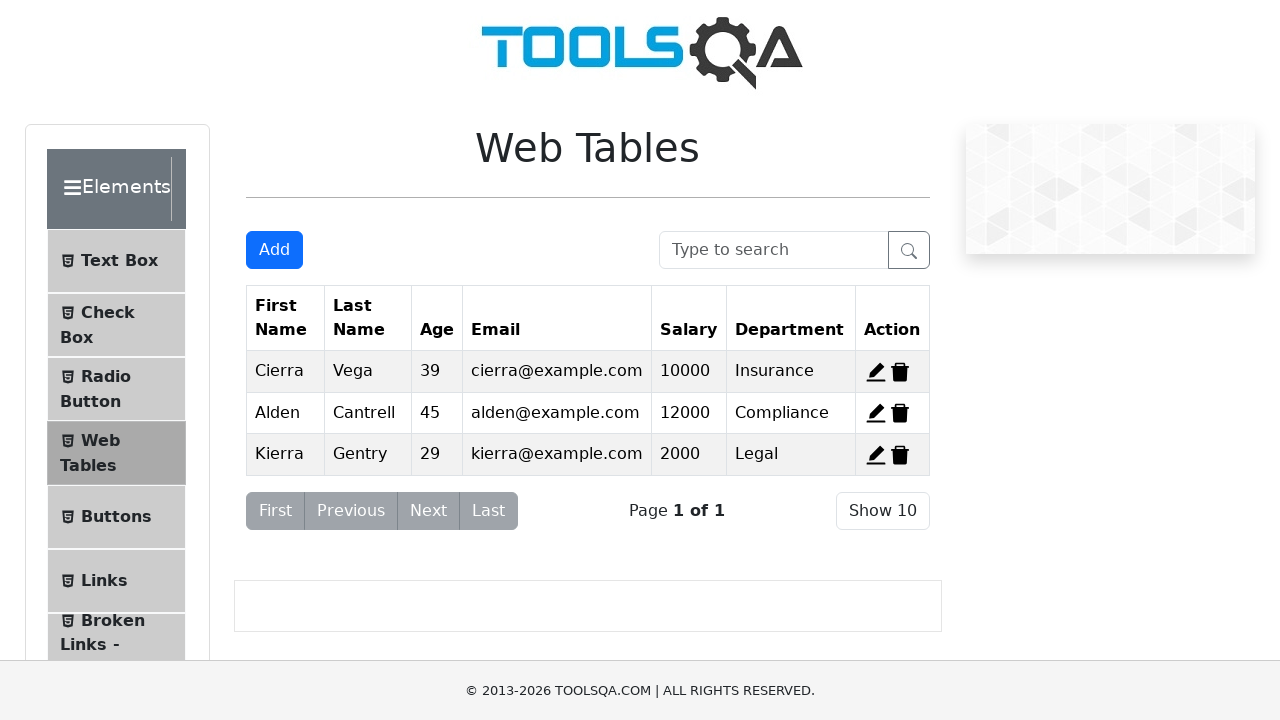

Clicked Age column header again for descending order at (437, 318) on internal:text="Age"s
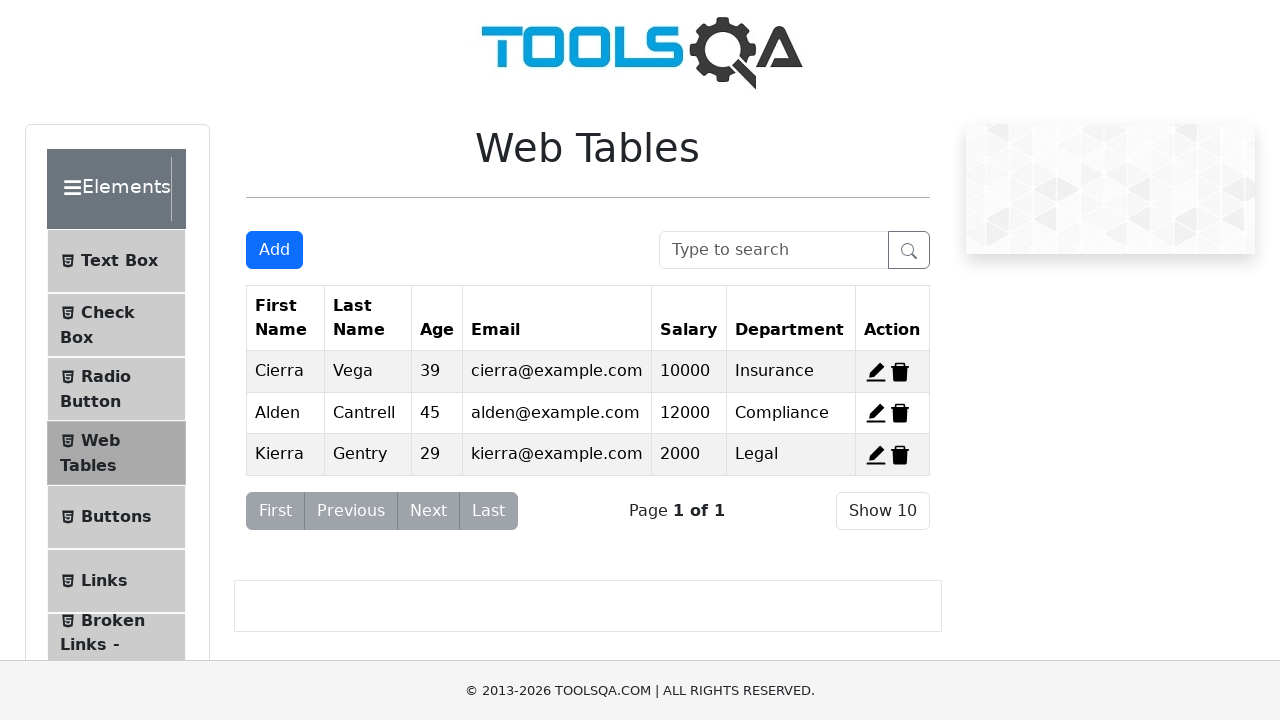

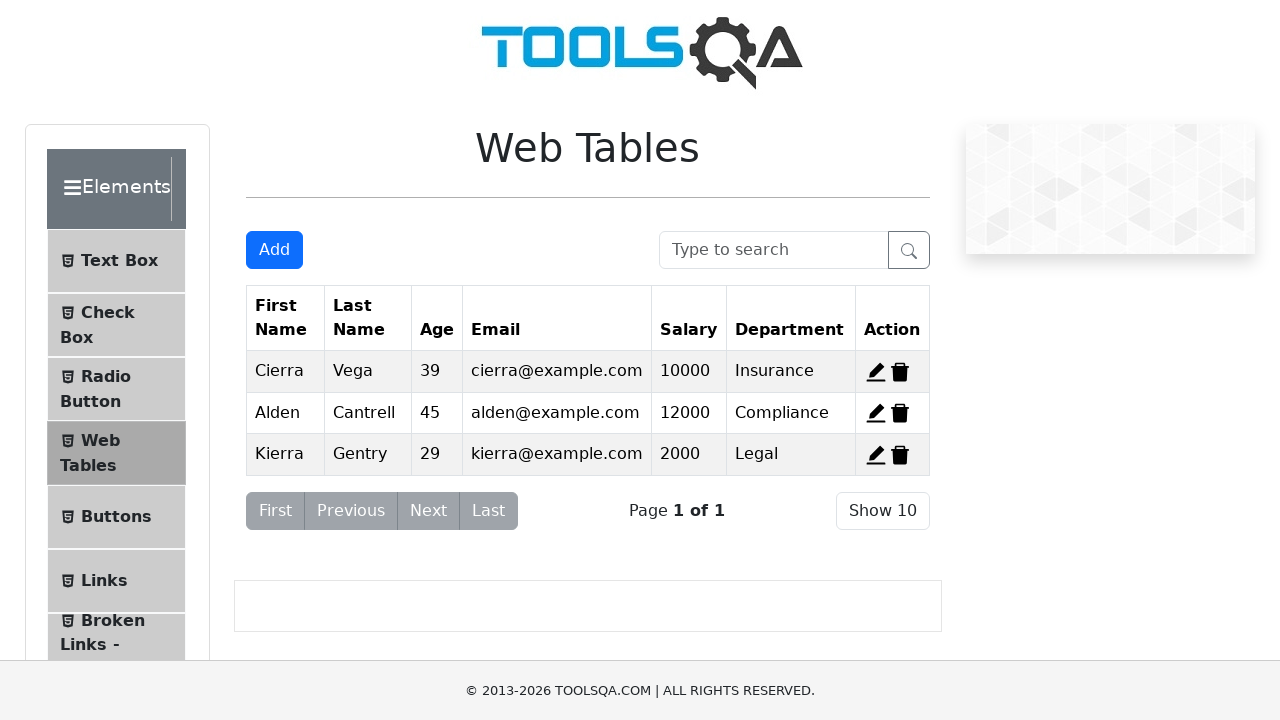